Tests dropdown navigation on a sports results page by selecting different options from a program selector dropdown and verifying that result data loads for each selection.

Starting URL: https://www.iddaa.com/spor-toto/sonuclar

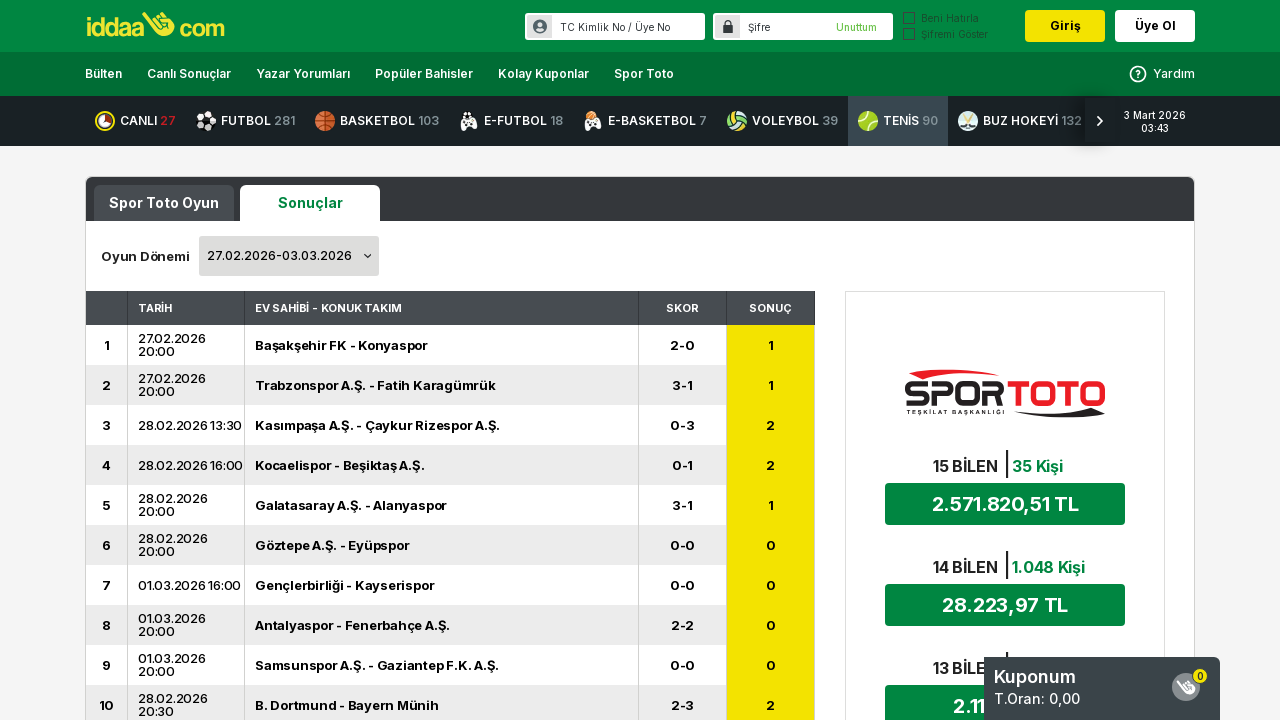

Waited for program selector dropdown to be present
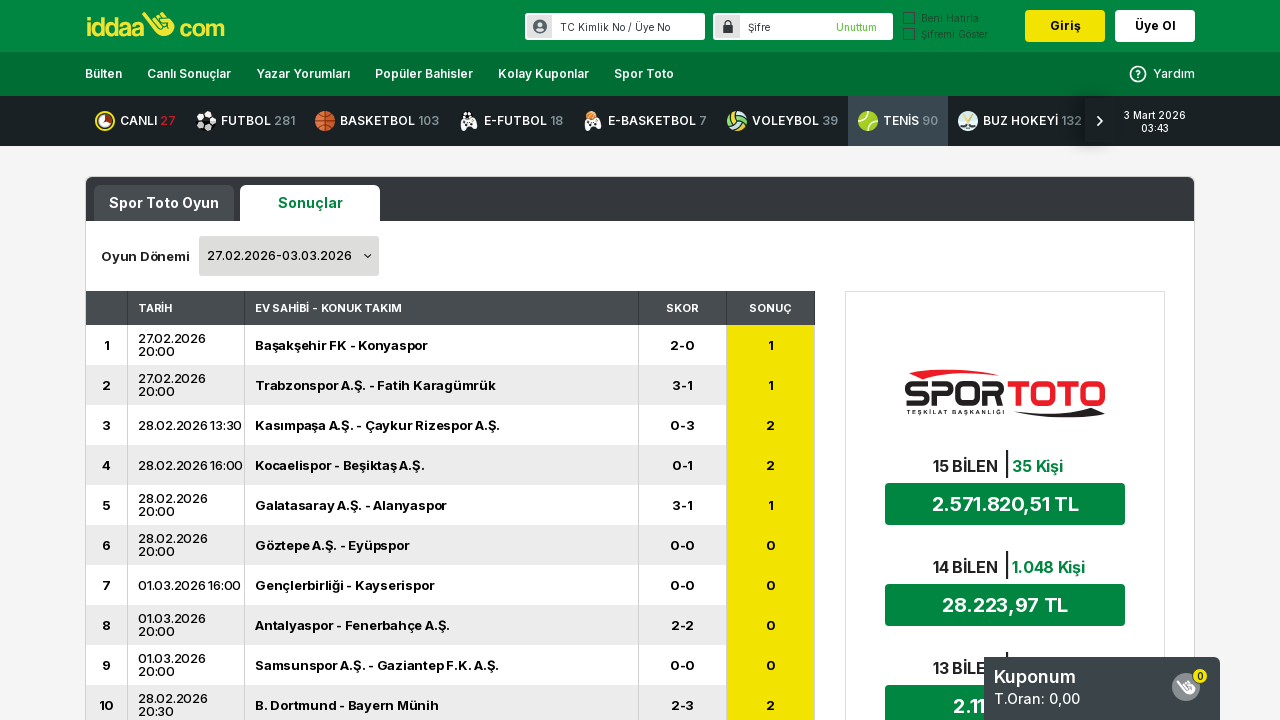

Located the dropdown element
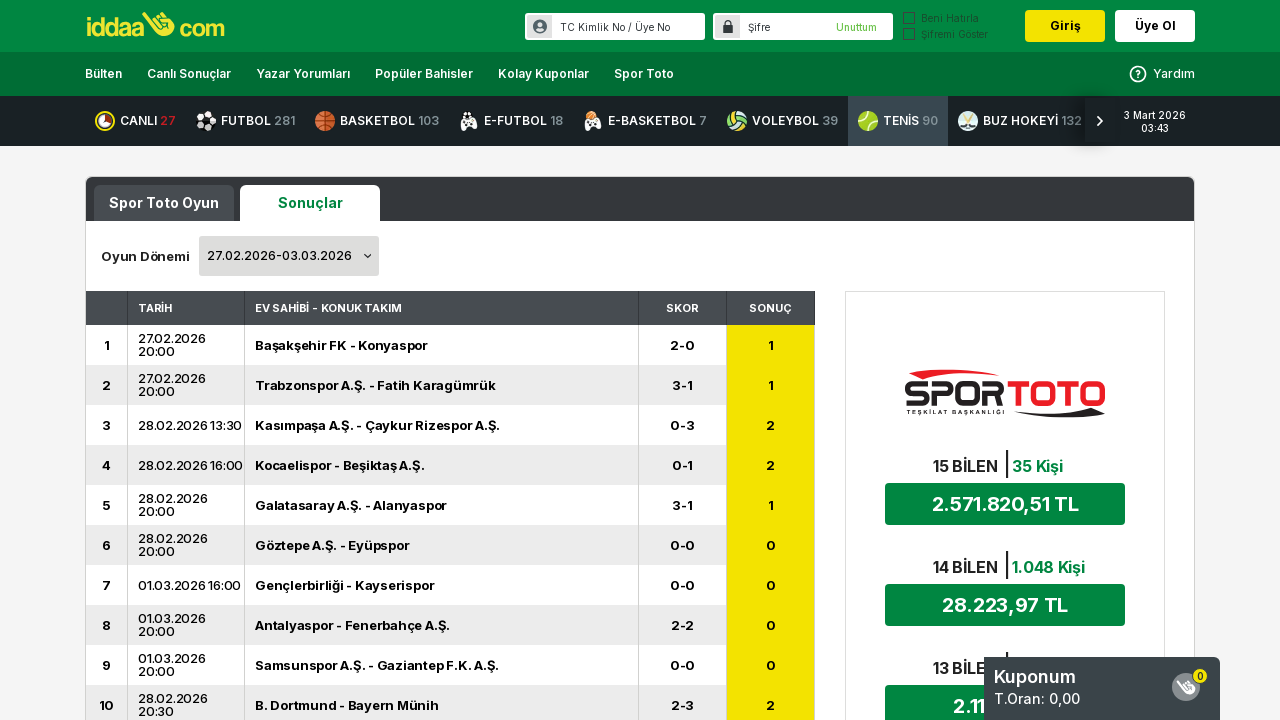

Counted 328 options in the dropdown
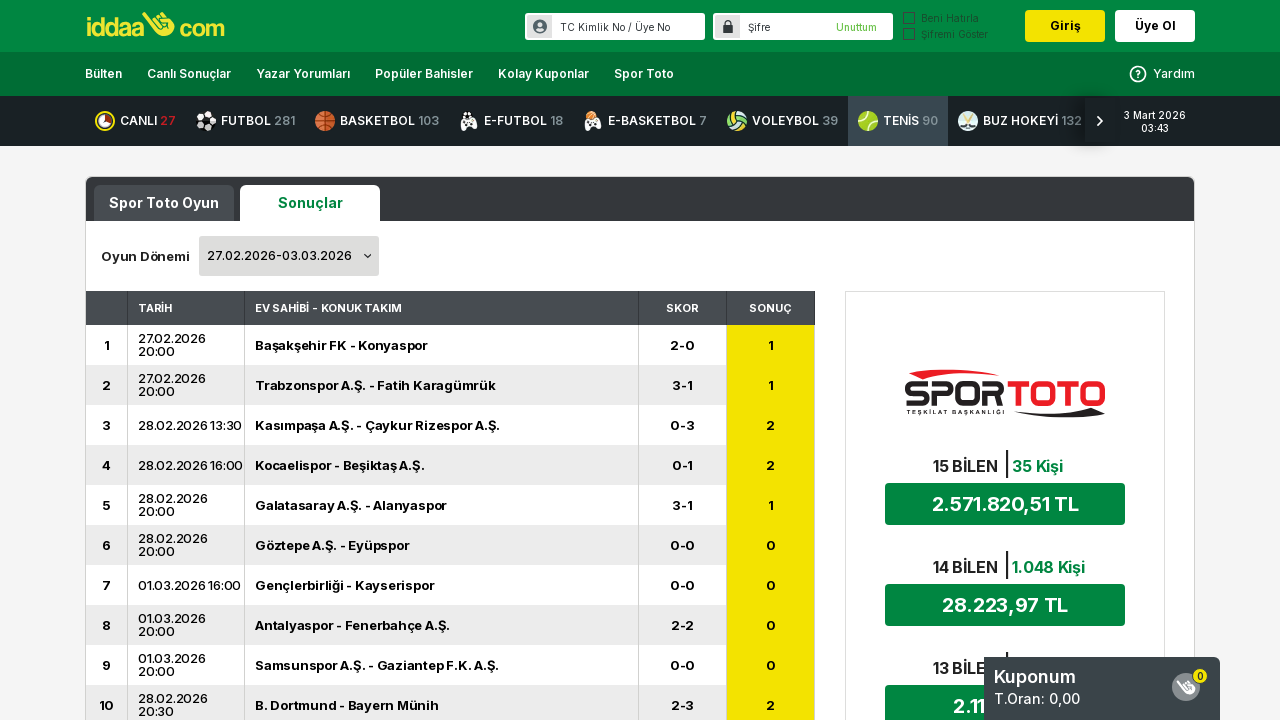

Selected option at index 327 (last option) from dropdown on div[data-comp-name='sporToto-programSelect'] select
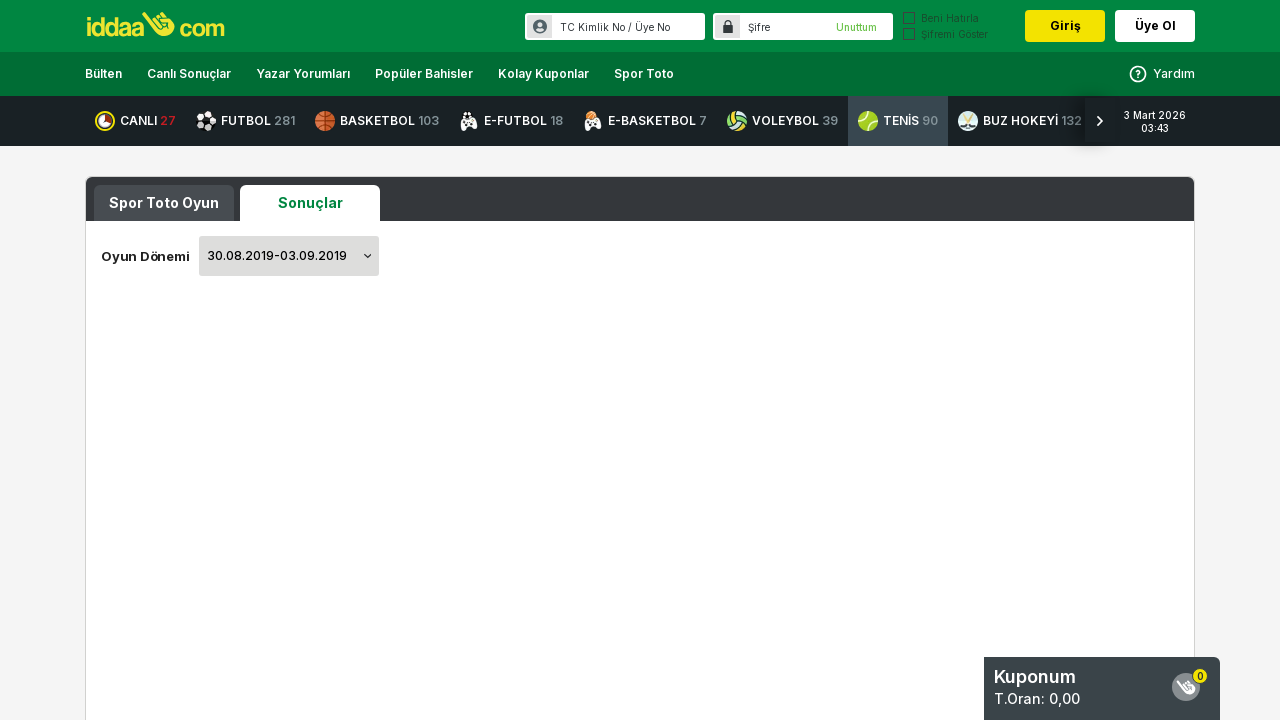

Results loaded for last option selection
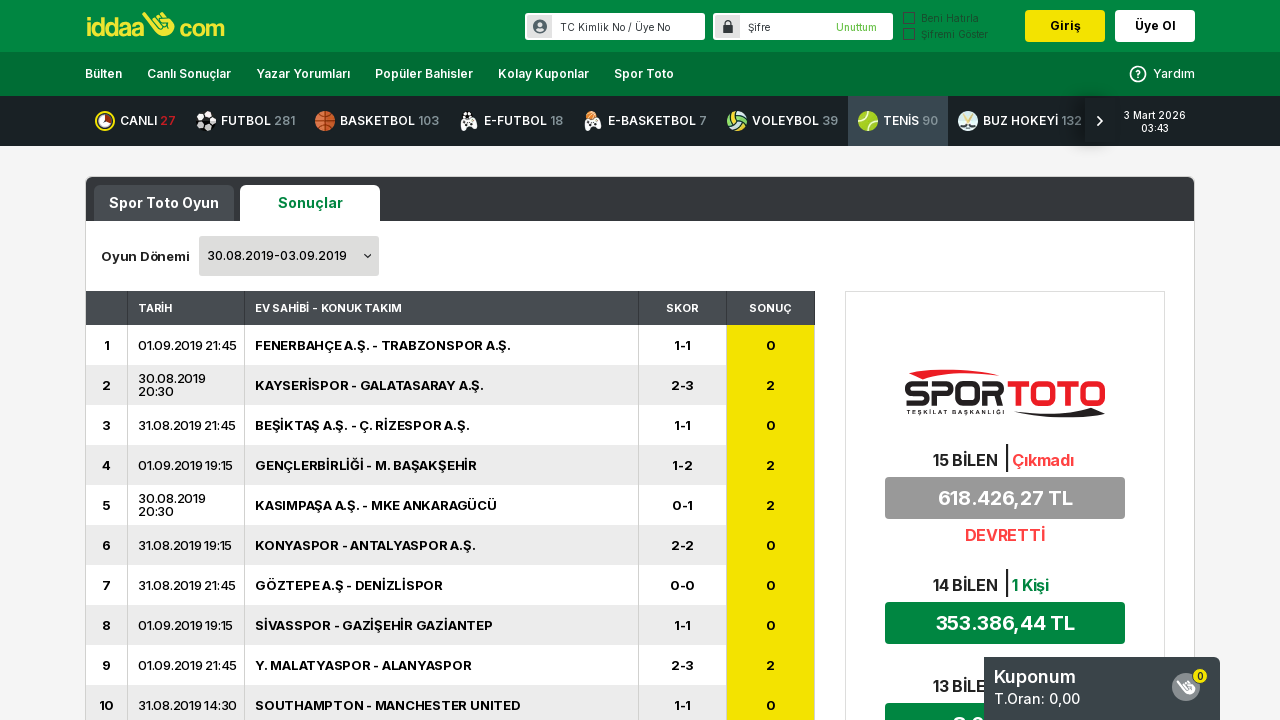

Selected option at index 0 (first option) from dropdown on div[data-comp-name='sporToto-programSelect'] select
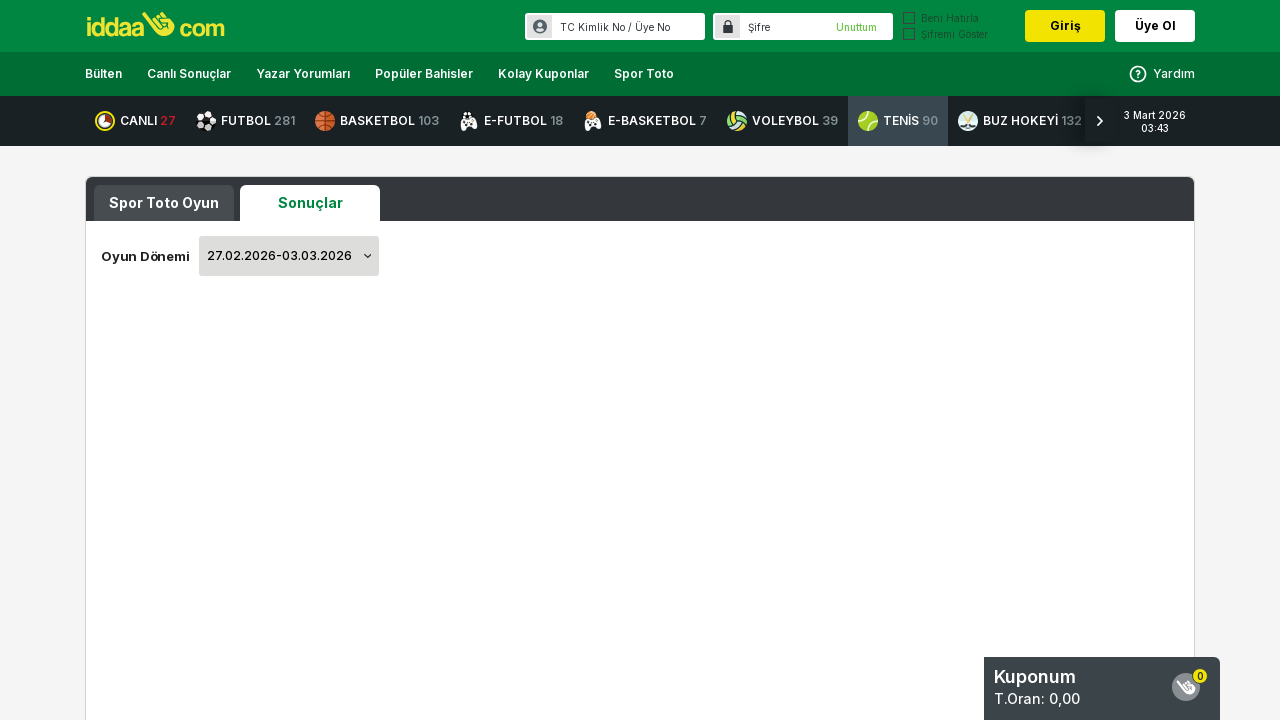

Results loaded for first option selection
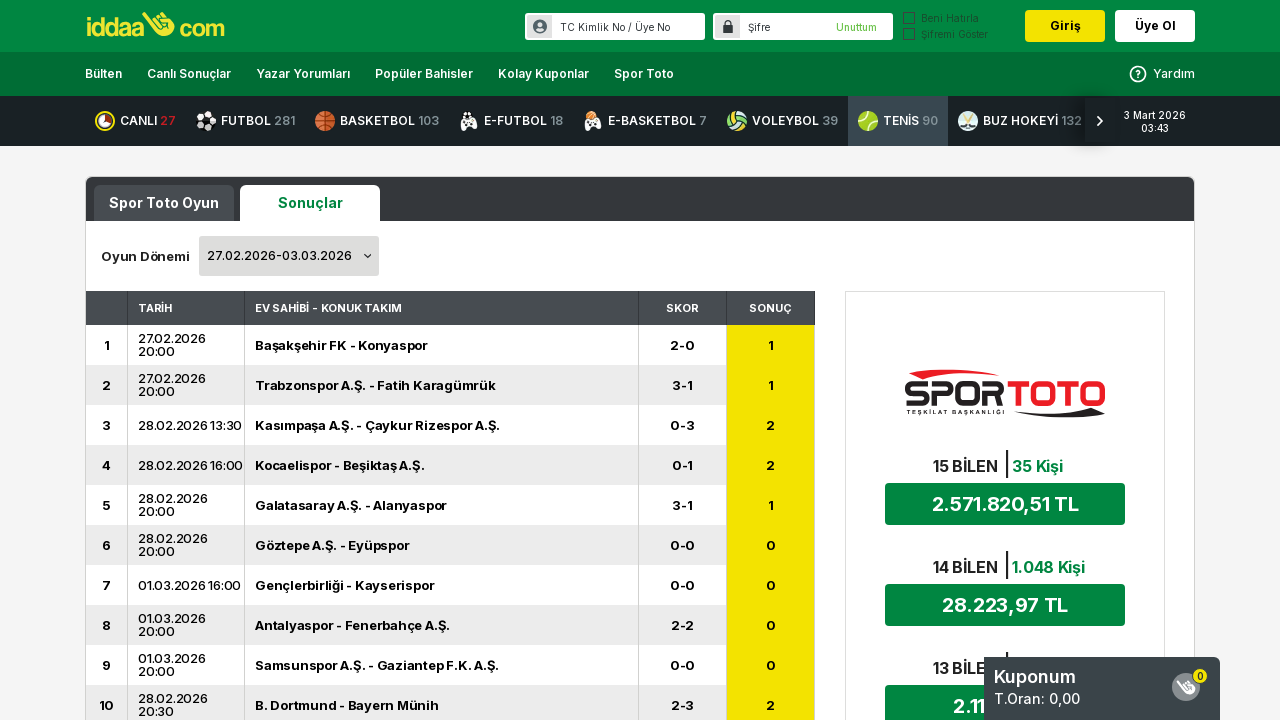

Selected option at index 164 (middle option) from dropdown on div[data-comp-name='sporToto-programSelect'] select
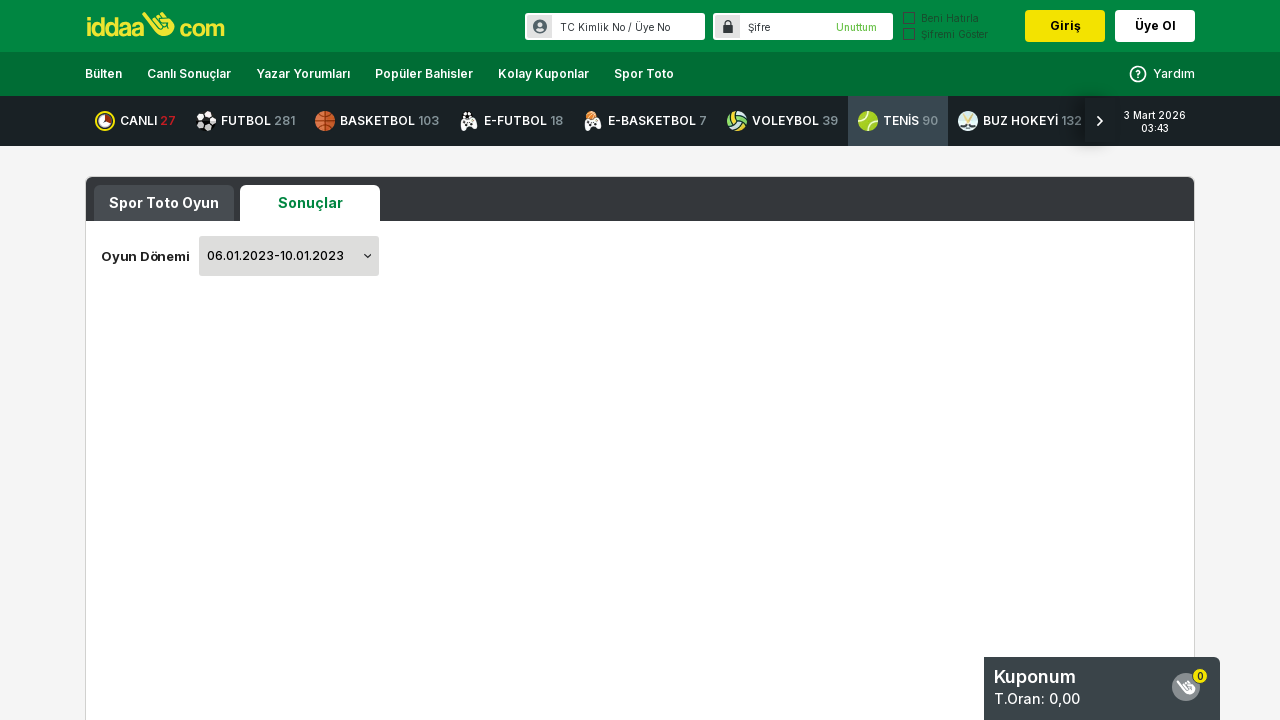

Results loaded for middle option selection
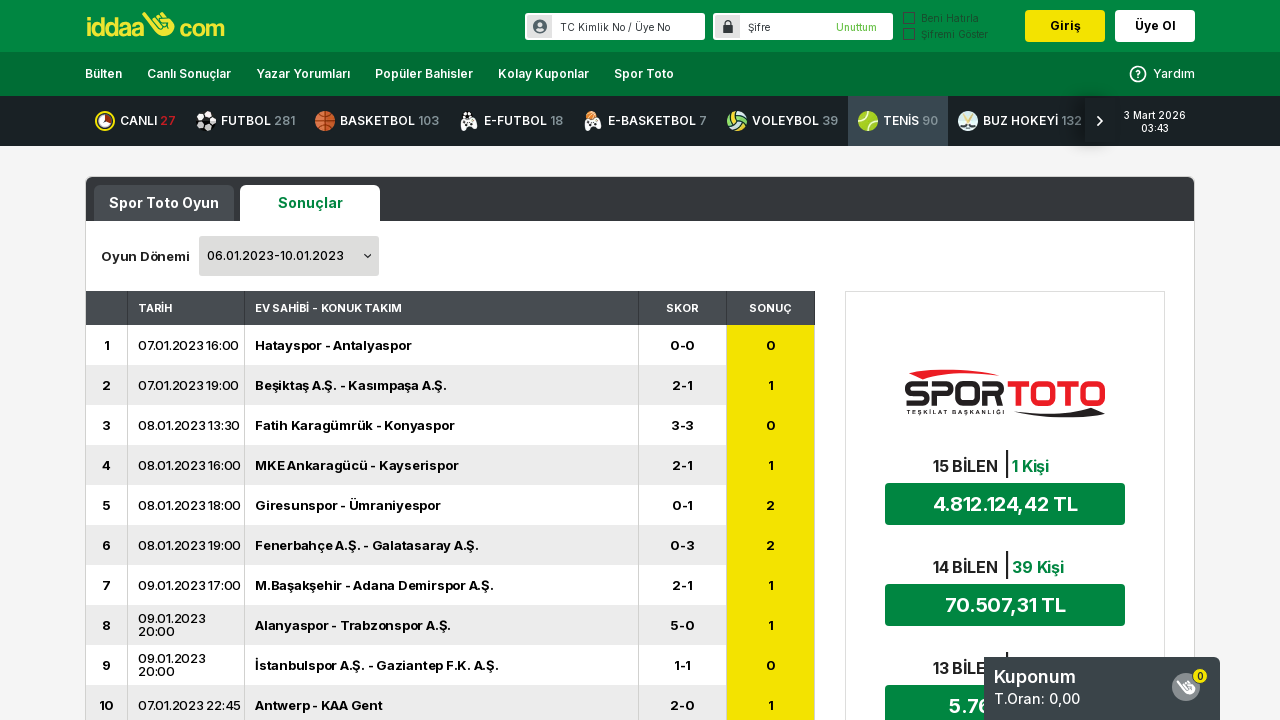

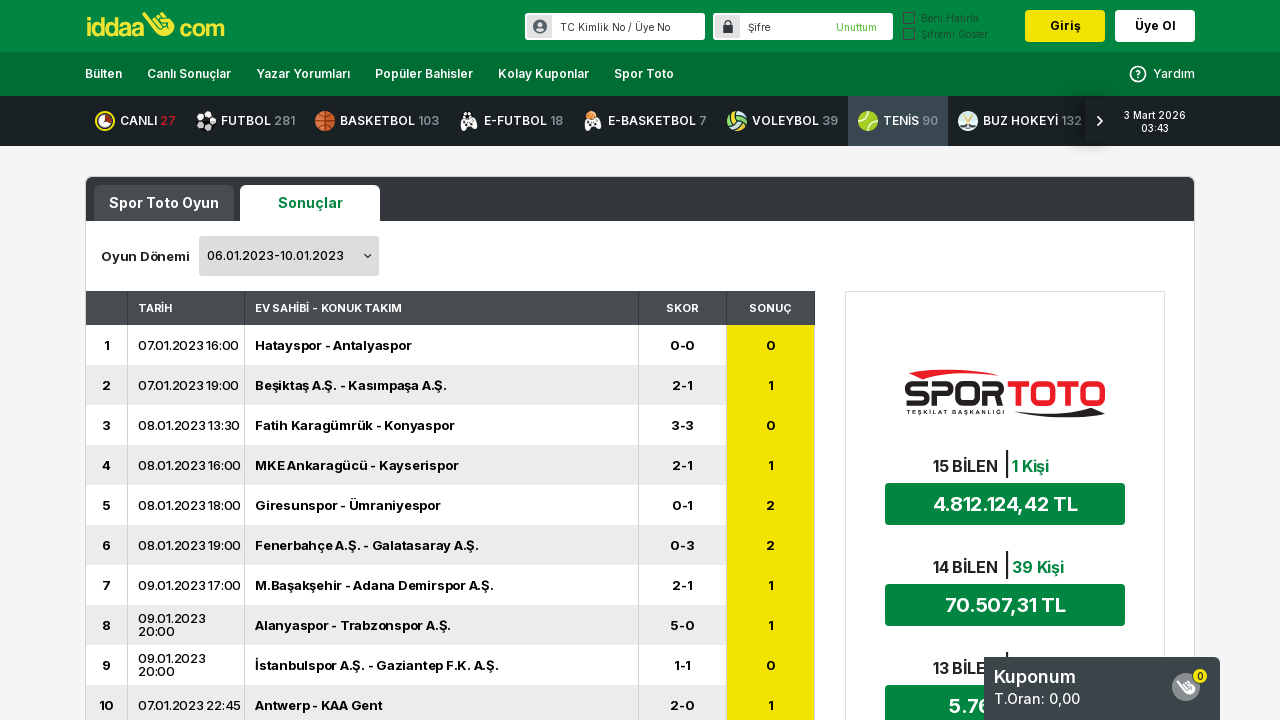